Tests editing a todo item by double-clicking and entering new text

Starting URL: https://demo.playwright.dev/todomvc

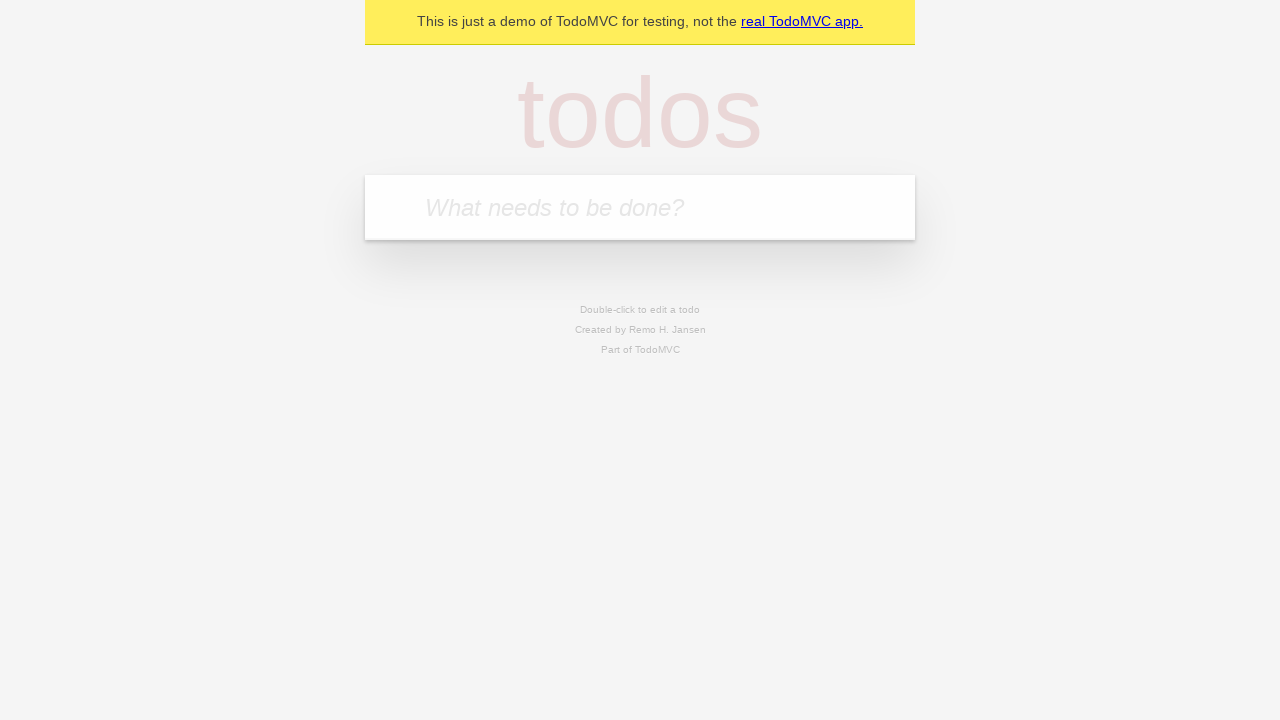

Filled first todo input with 'buy some cheese' on .new-todo
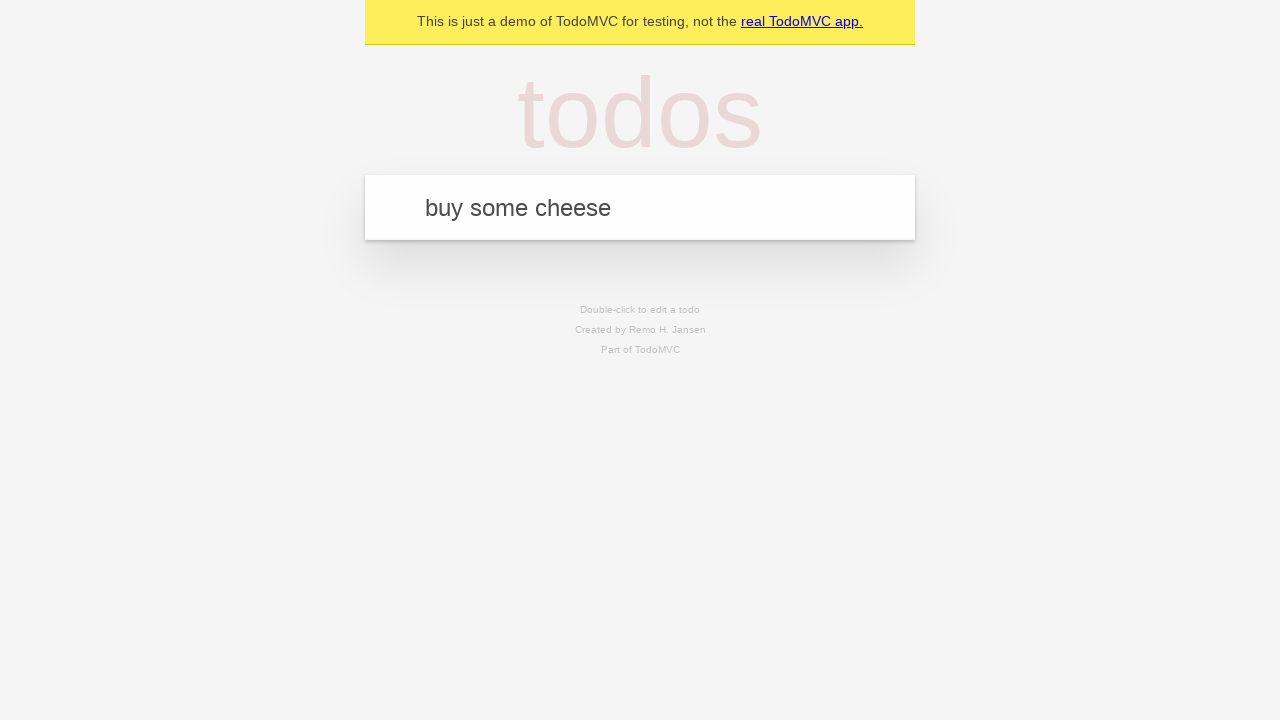

Pressed Enter to create first todo on .new-todo
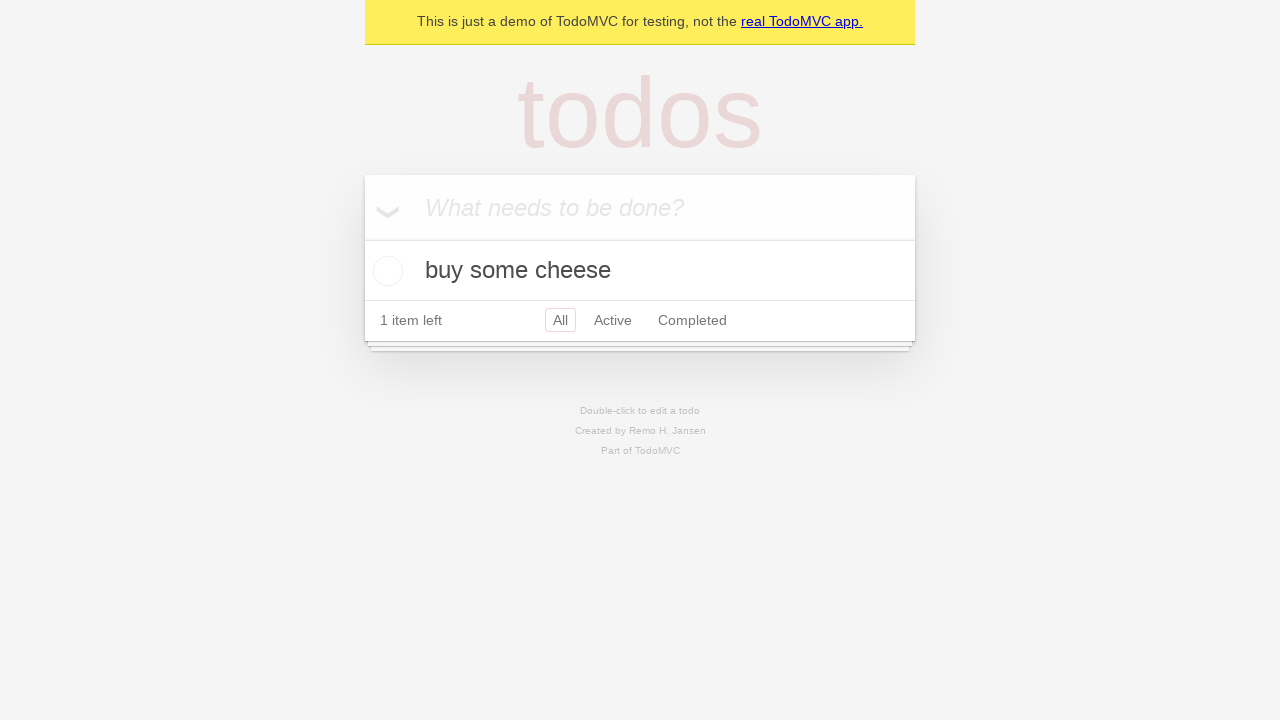

Filled second todo input with 'feed the cat' on .new-todo
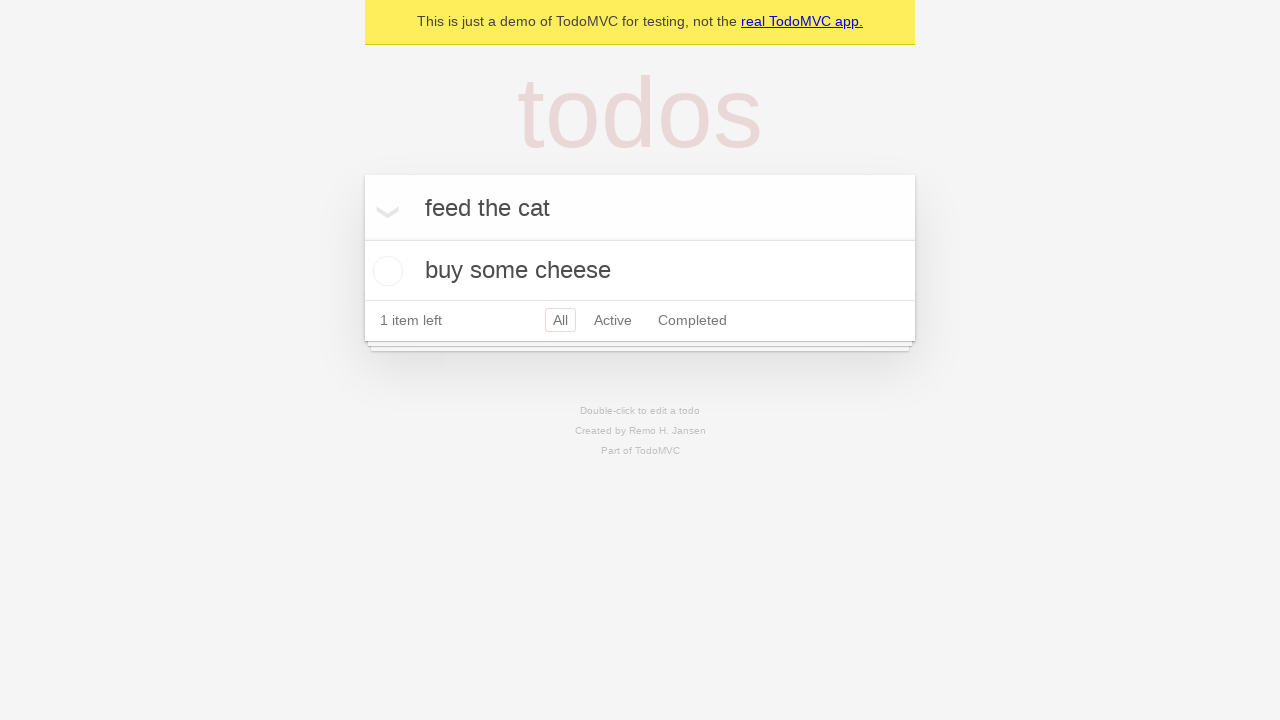

Pressed Enter to create second todo on .new-todo
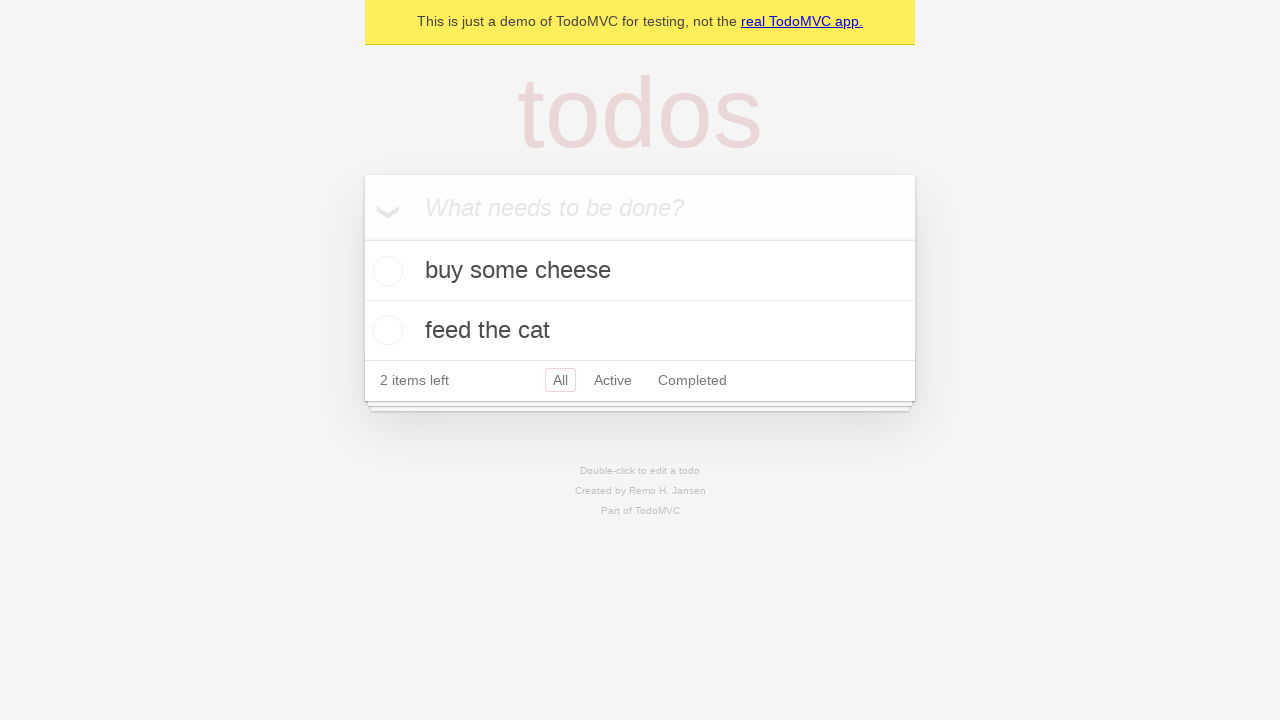

Filled third todo input with 'book a doctors appointment' on .new-todo
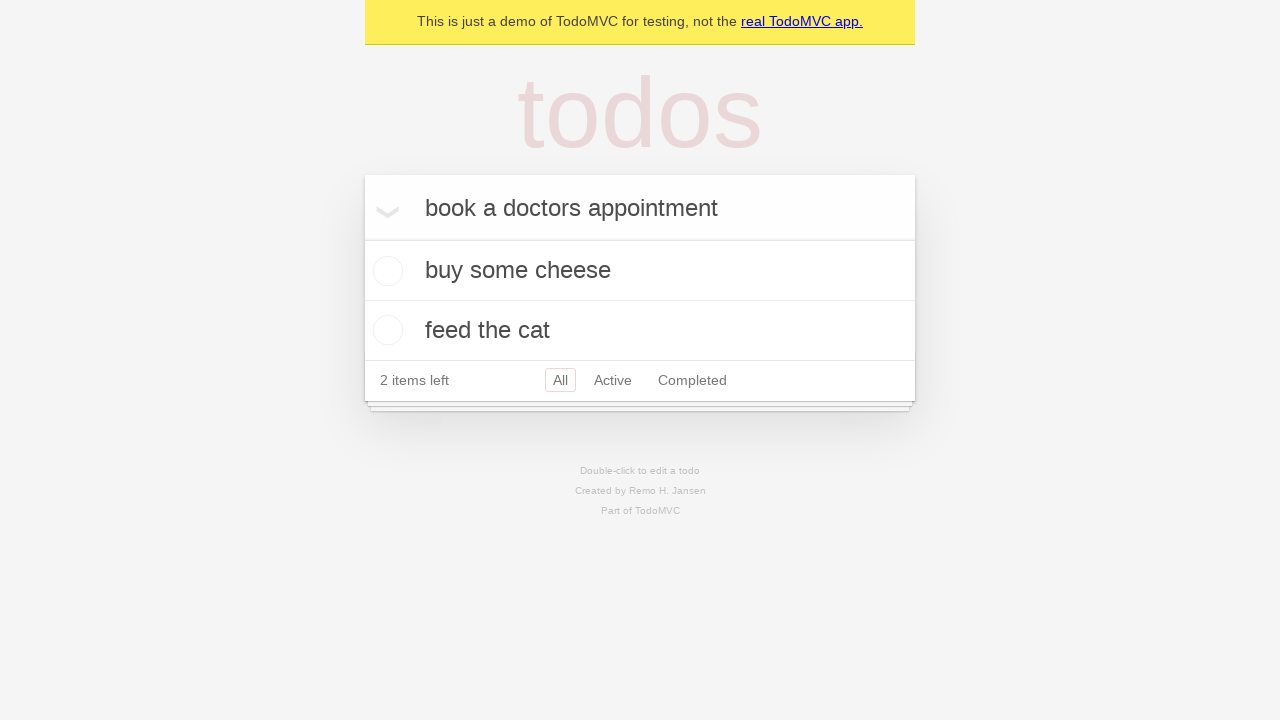

Pressed Enter to create third todo on .new-todo
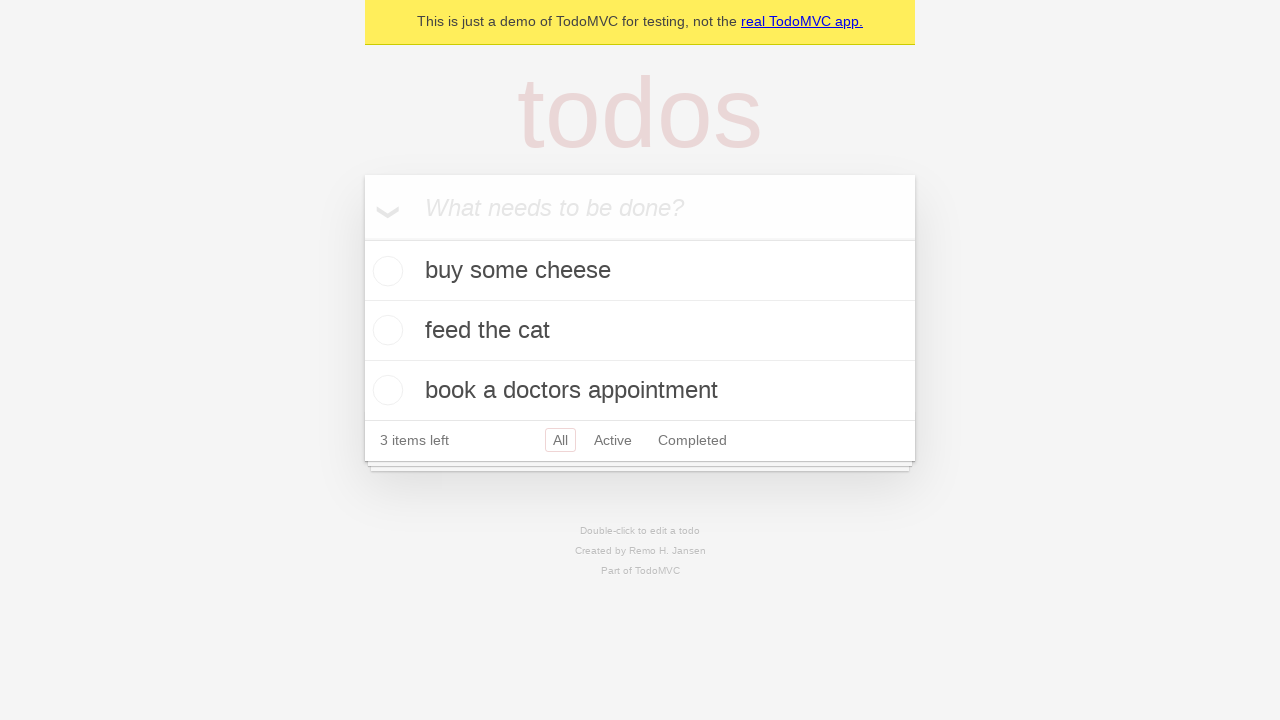

Double-clicked second todo item to enter edit mode at (640, 331) on .todo-list li >> nth=1
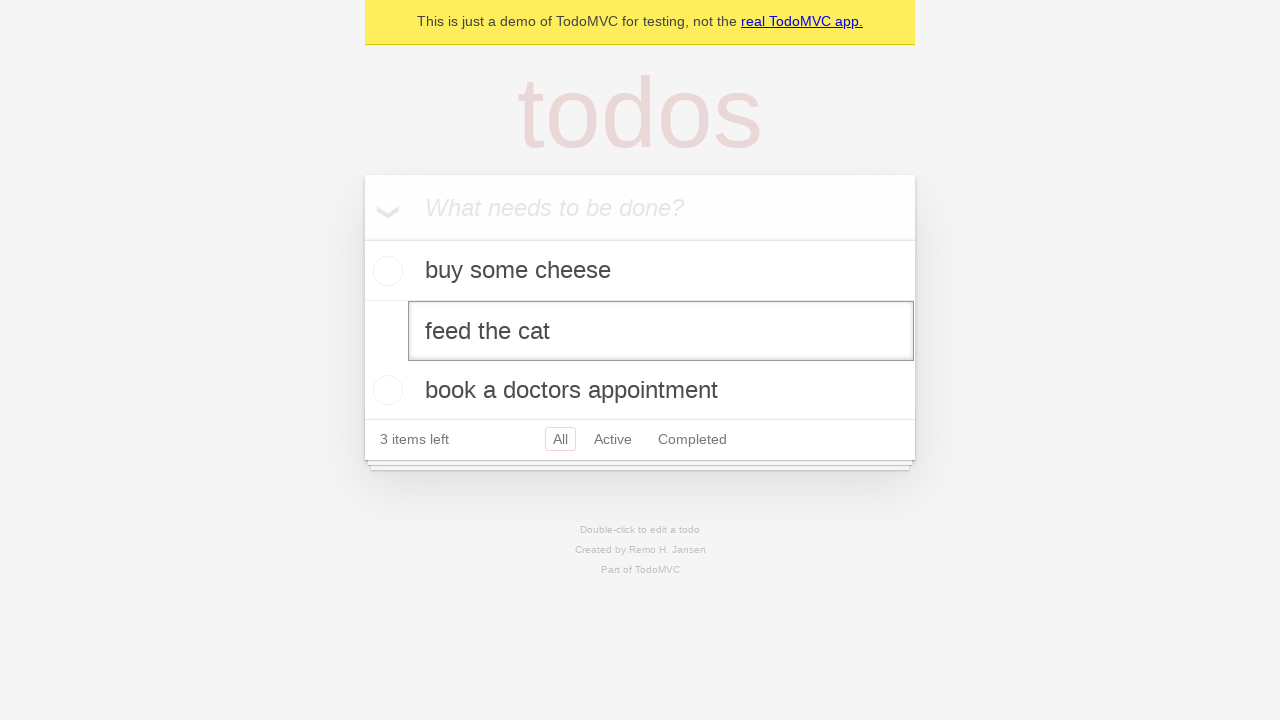

Filled edit field with new text 'buy some sausages' on .todo-list li >> nth=1 >> .edit
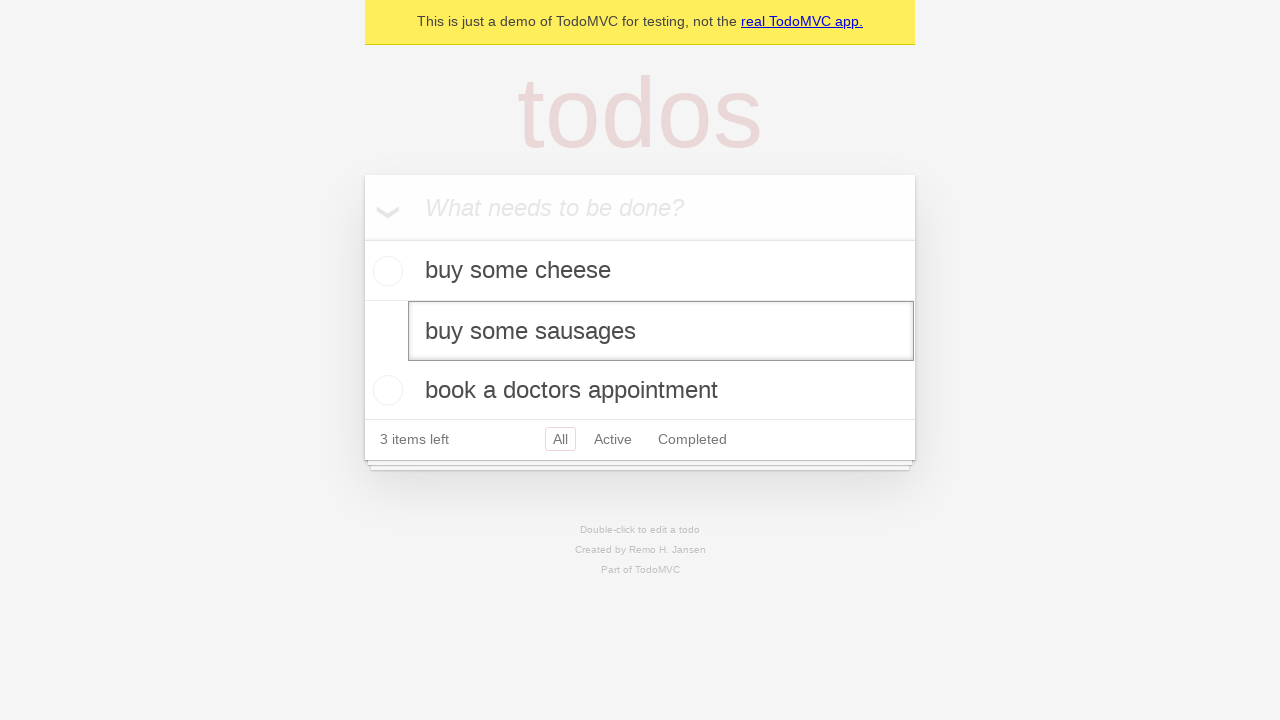

Pressed Enter to confirm edit and save new todo text on .todo-list li >> nth=1 >> .edit
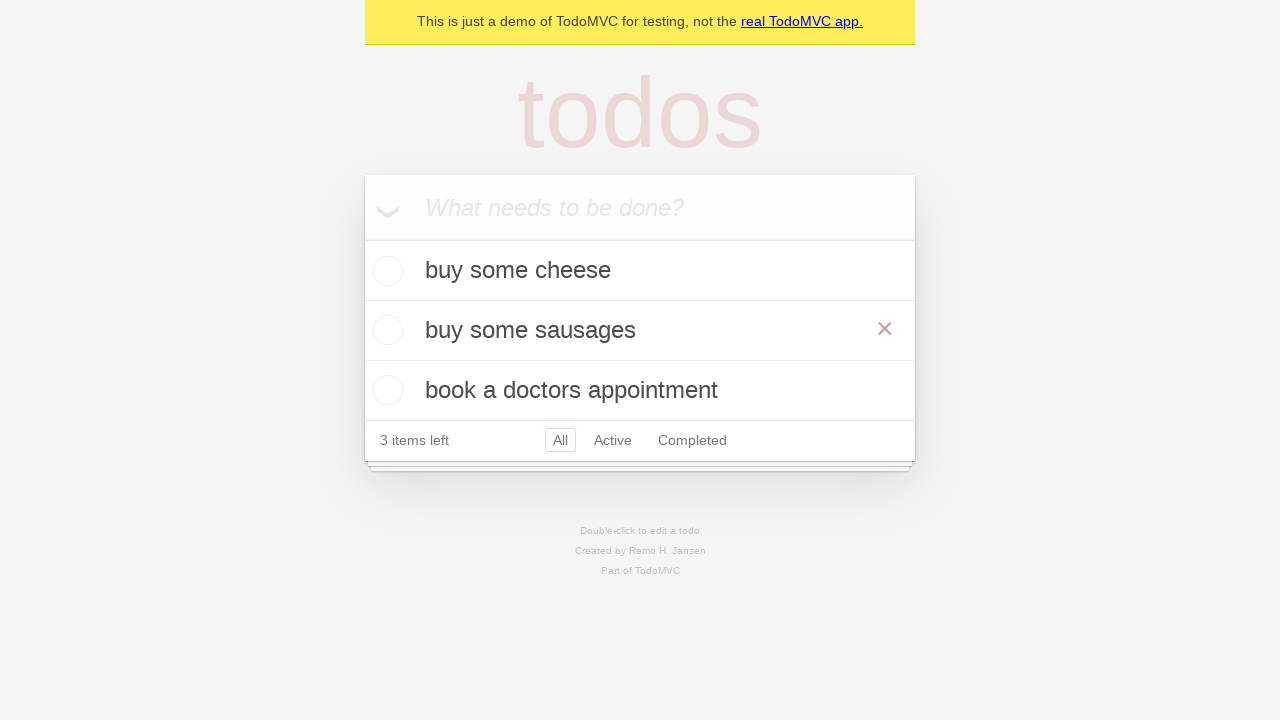

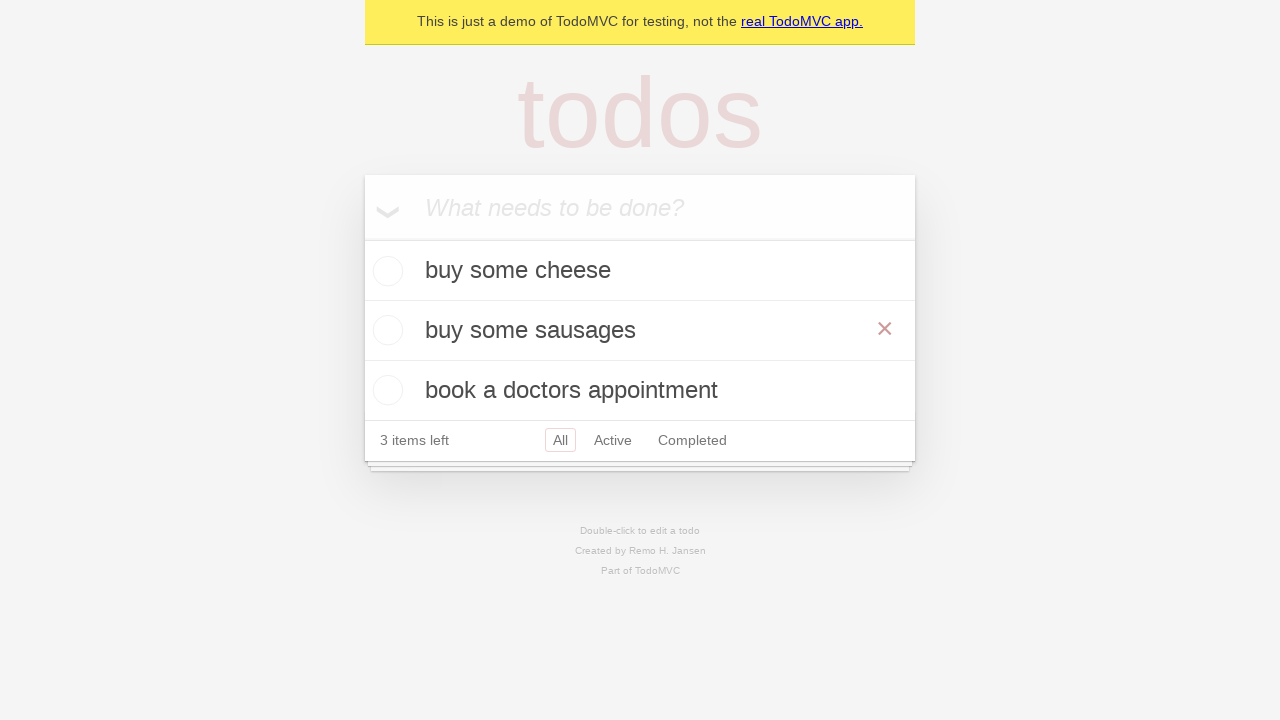